Tests revealing a hidden input field by clicking a reveal button, waiting for it to become visible, and typing into it

Starting URL: https://www.selenium.dev/selenium/web/dynamic.html

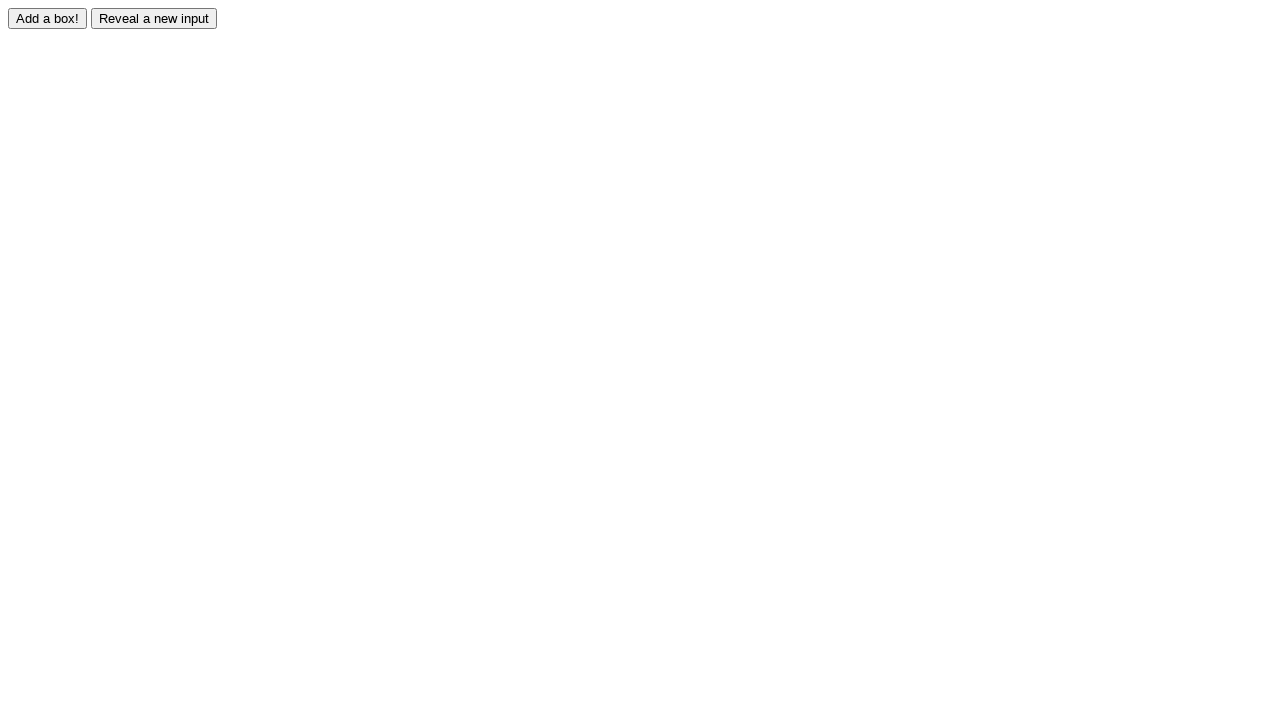

Clicked reveal button to show hidden input field at (154, 18) on #reveal
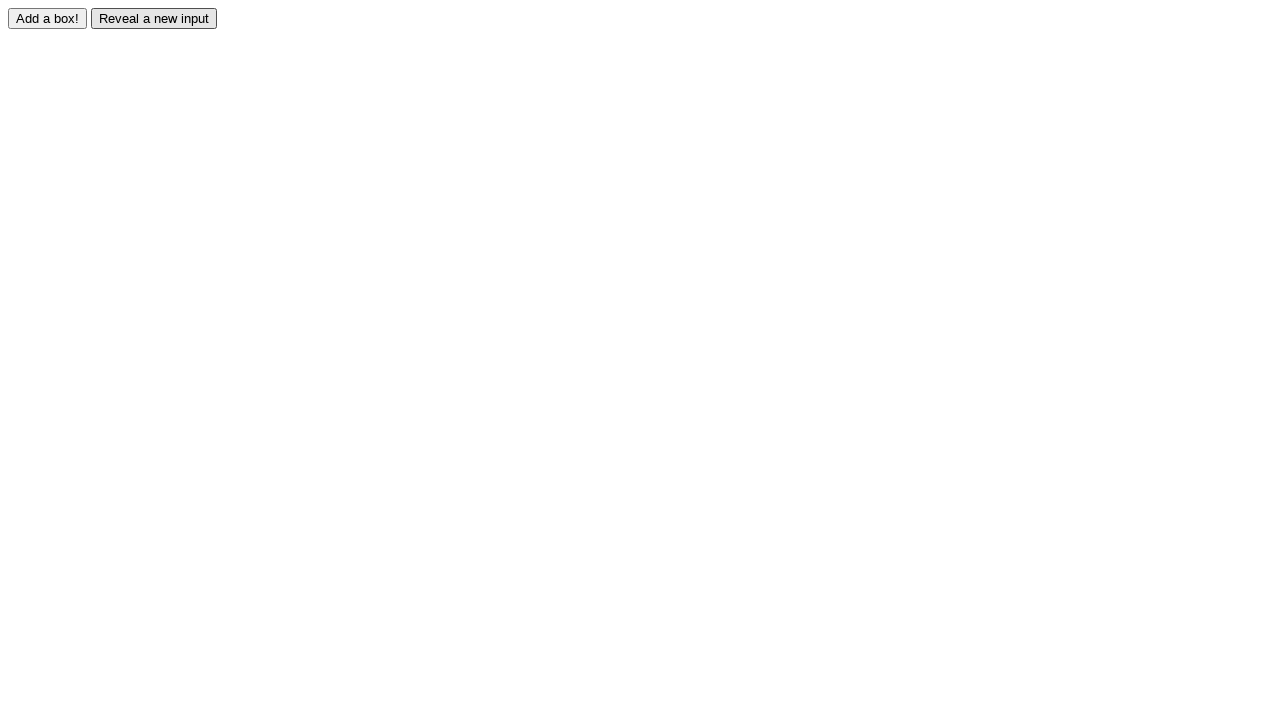

Waited for revealed input field to become visible
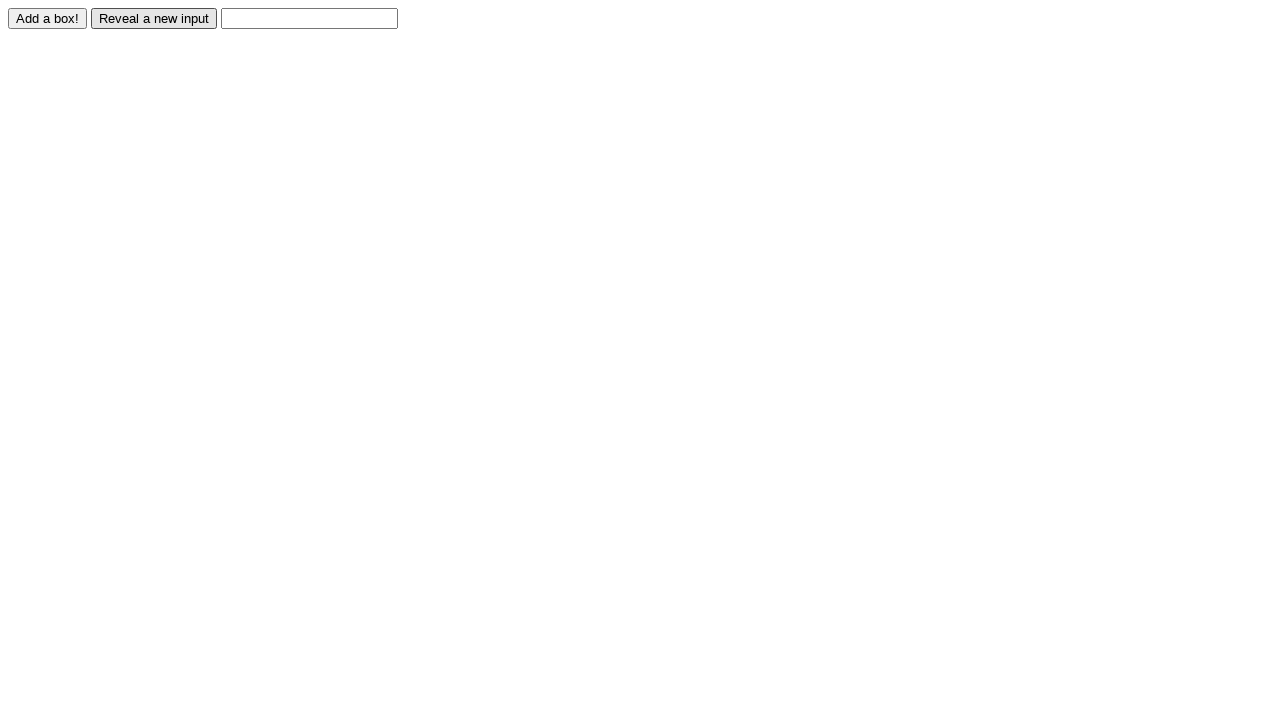

Filled revealed input field with 'Displayed' on #revealed
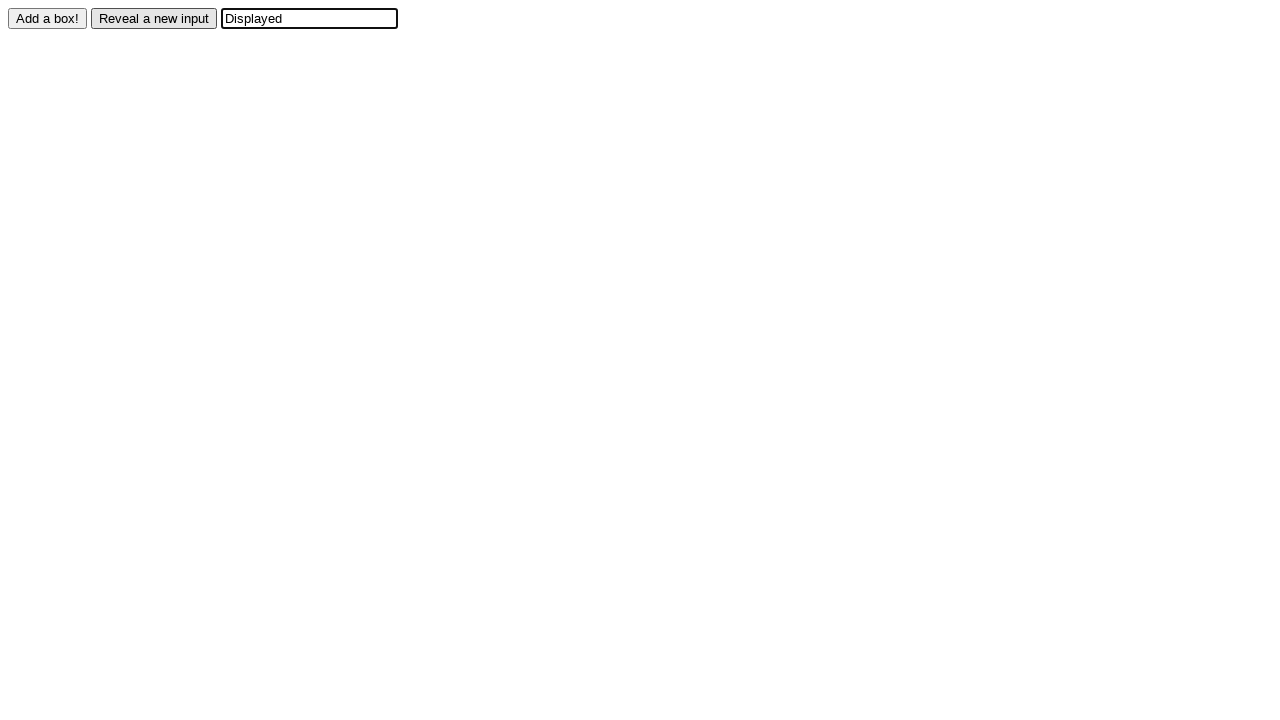

Verified that input field contains 'Displayed'
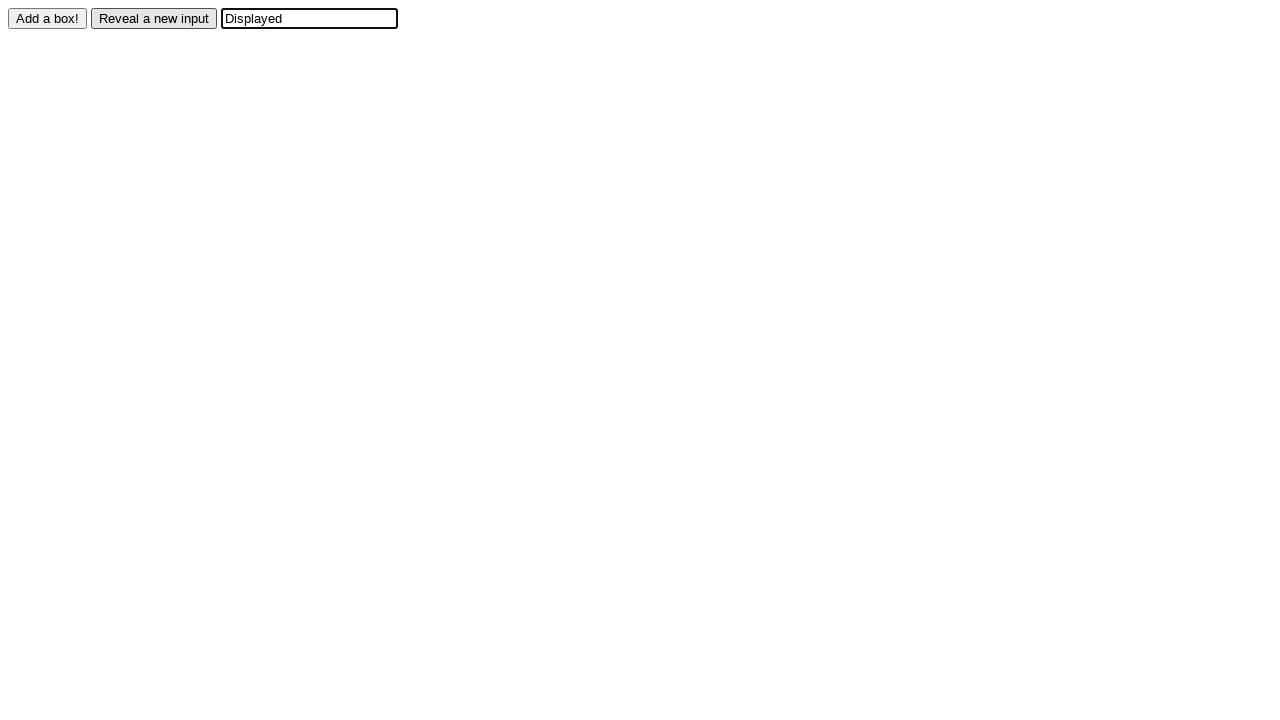

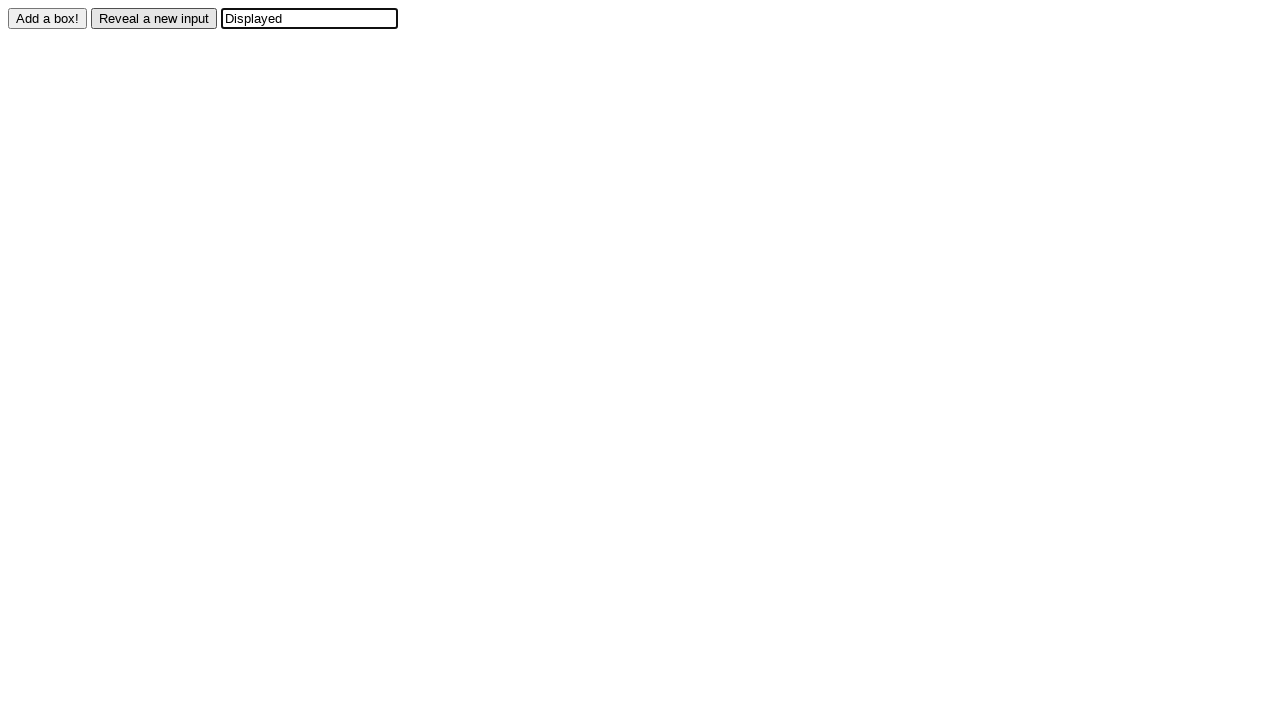